Opens TestProject website, creates a new window and tab, then navigates to the TestProject blog

Starting URL: https://testproject.io/

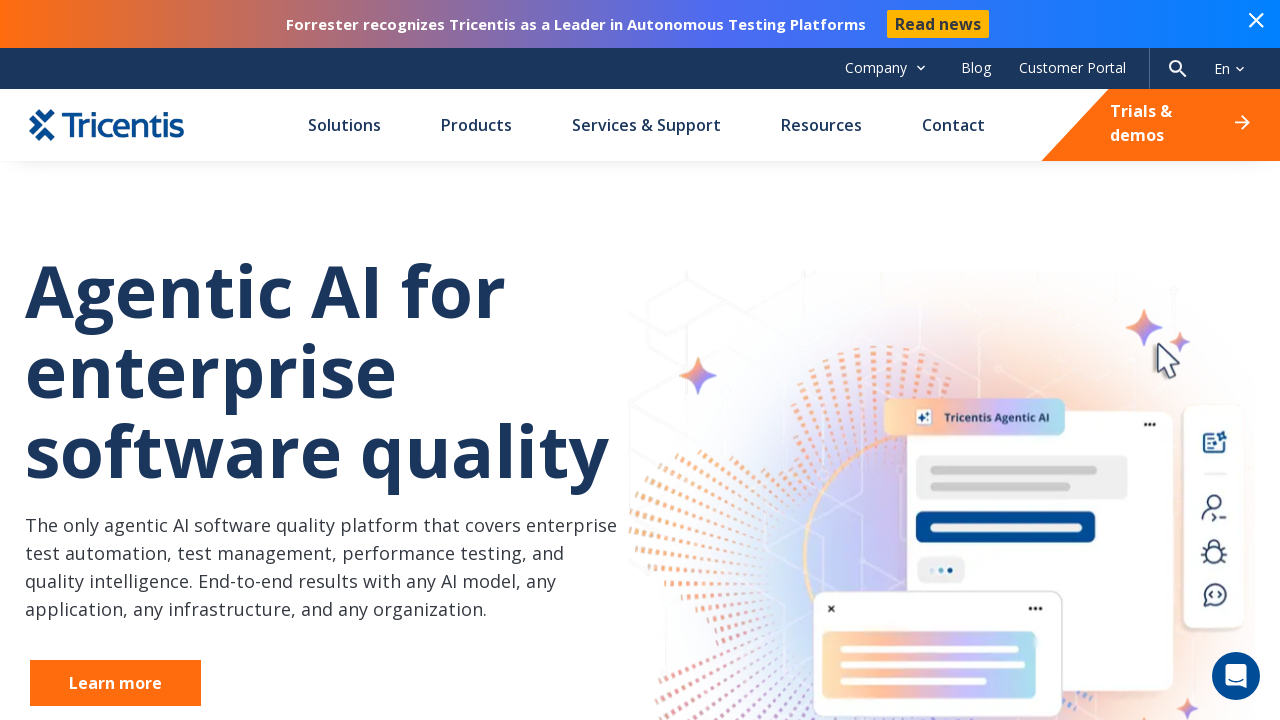

Created a new window/page
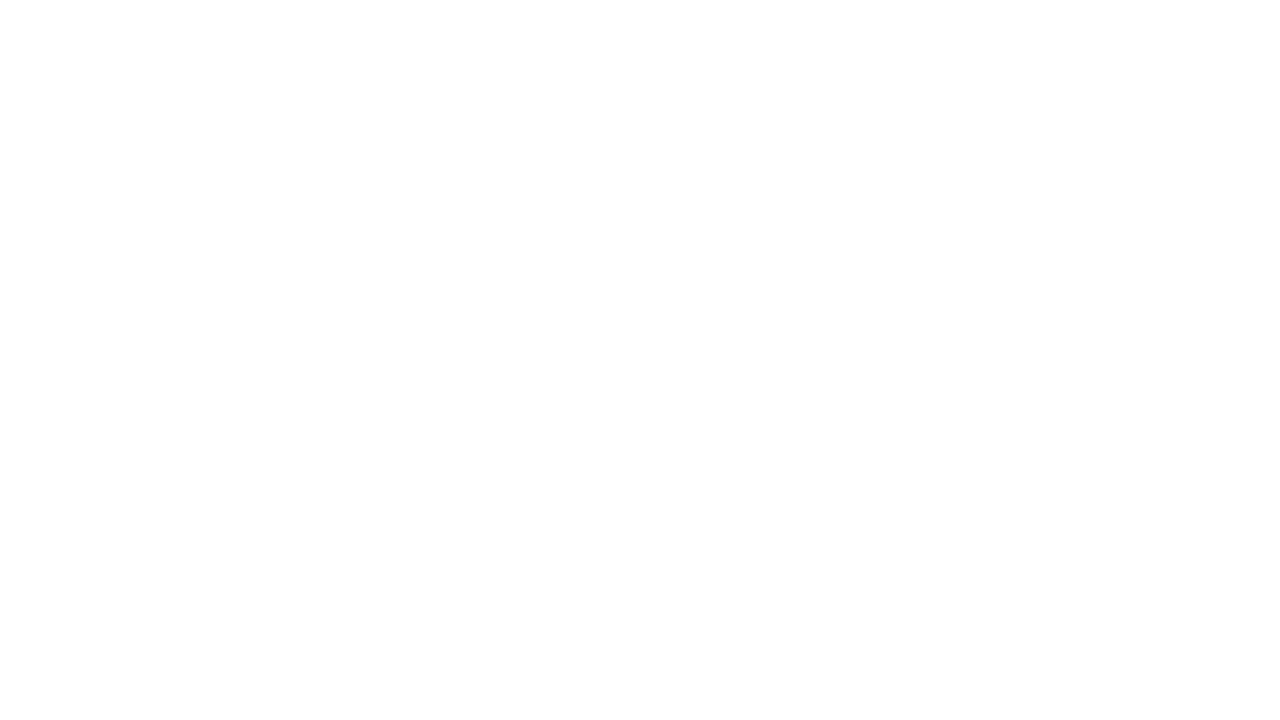

Navigated new page to TestProject website (https://testproject.io/)
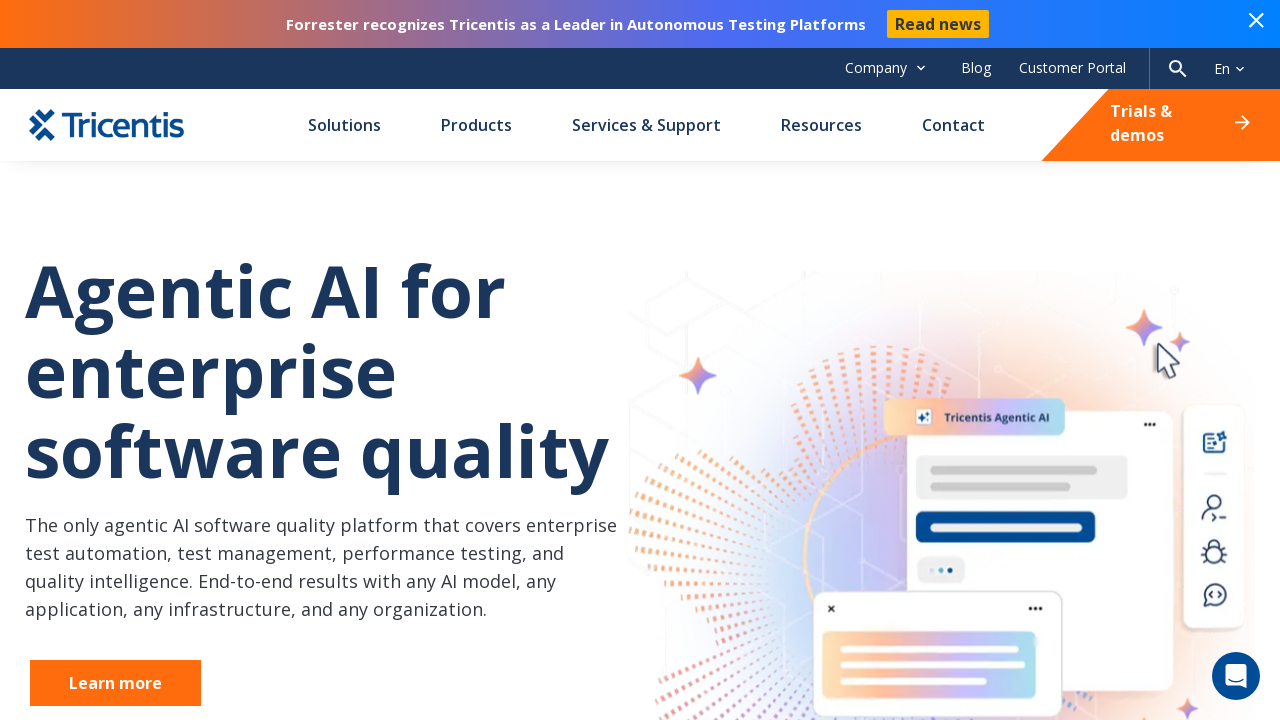

Created another new tab/page
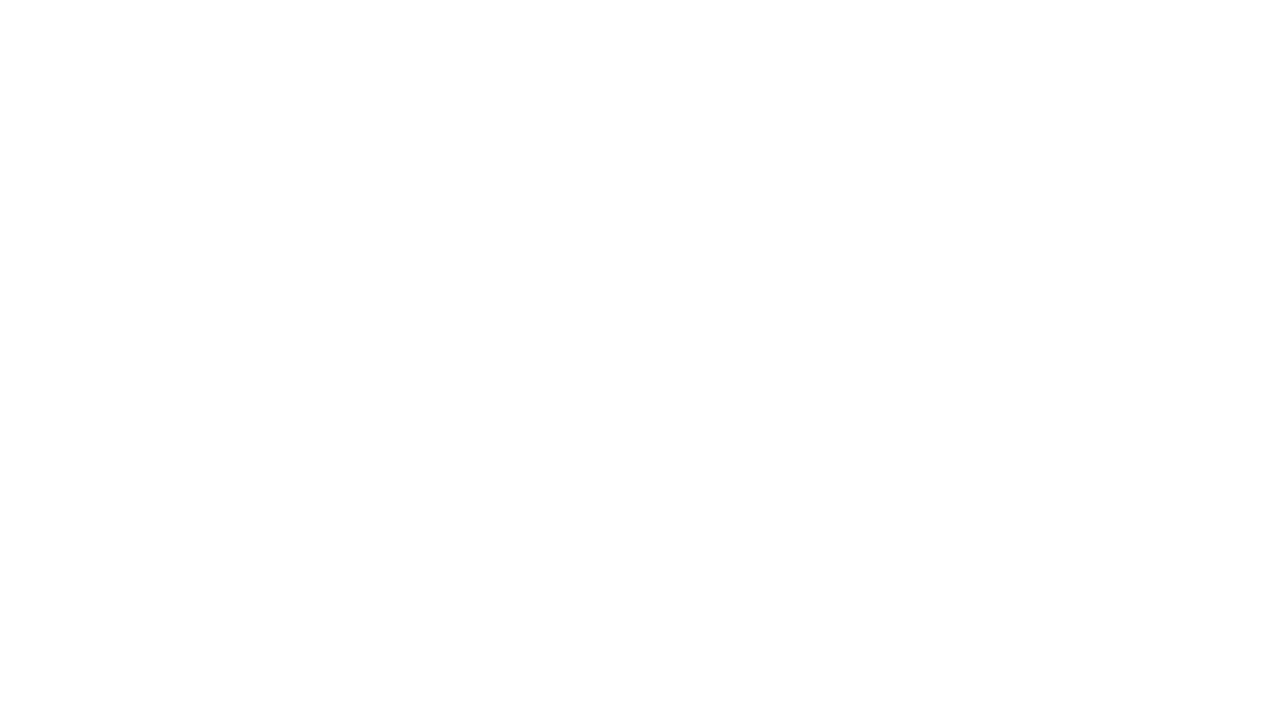

Navigated new tab to TestProject blog (https://blog.testproject.io/)
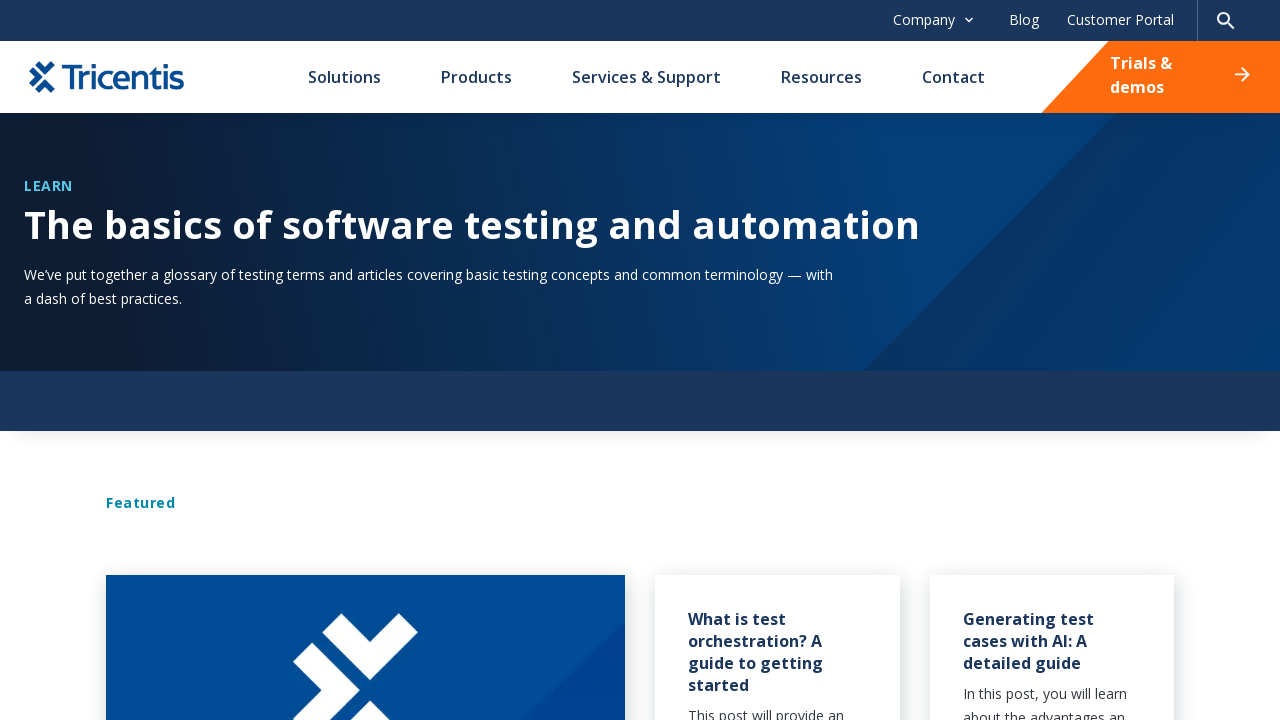

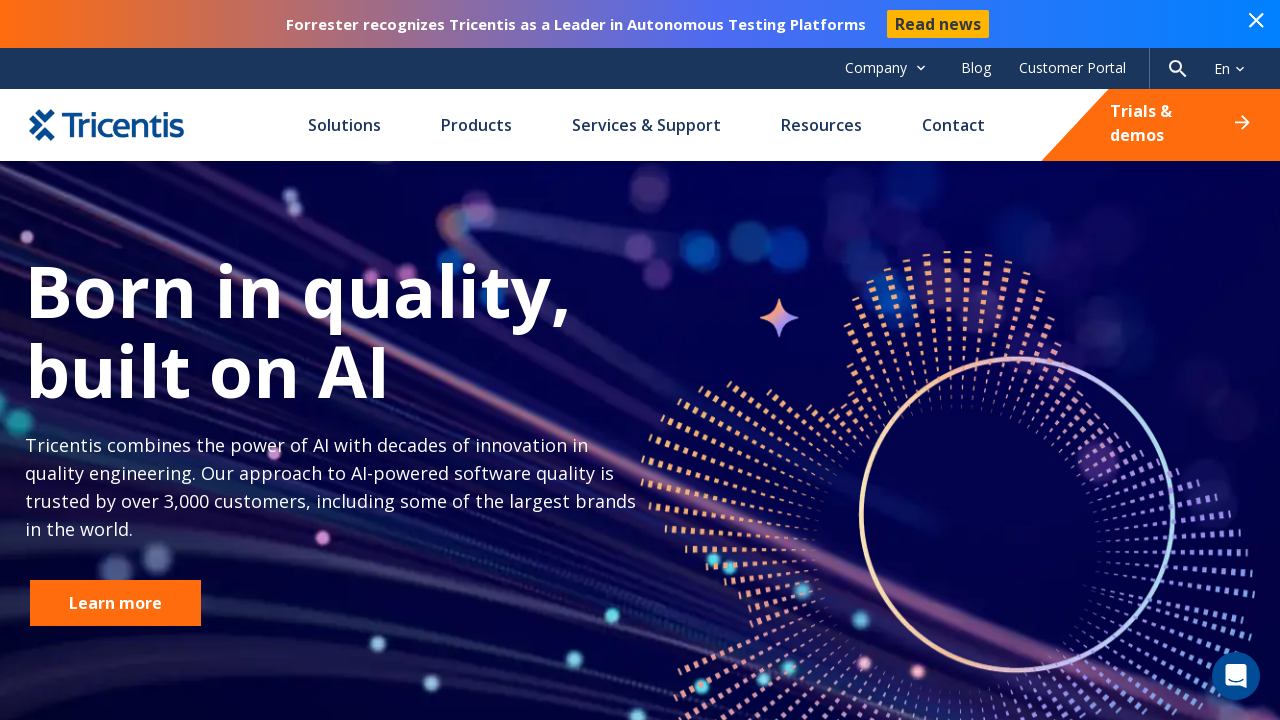